Tests that new todo items are appended to the bottom of the list by creating 3 items and verifying the count

Starting URL: https://demo.playwright.dev/todomvc

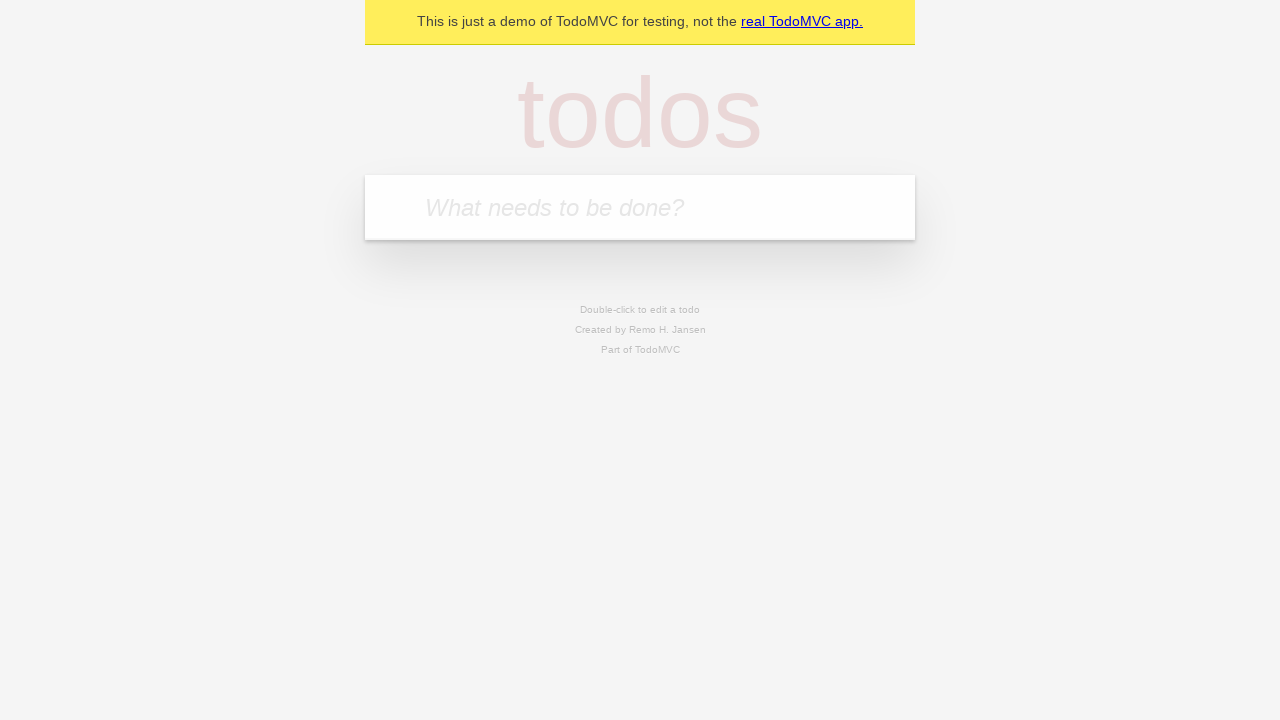

Filled todo input with 'buy some cheese' on internal:attr=[placeholder="What needs to be done?"i]
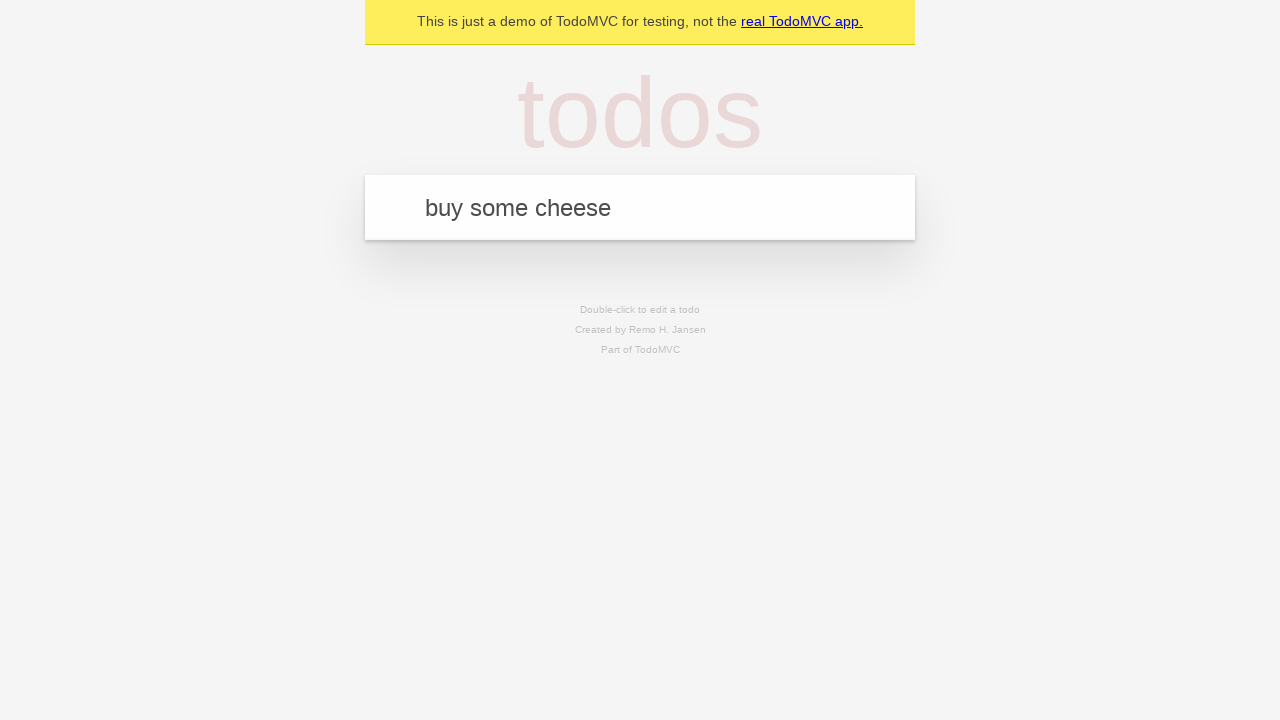

Pressed Enter to create first todo item on internal:attr=[placeholder="What needs to be done?"i]
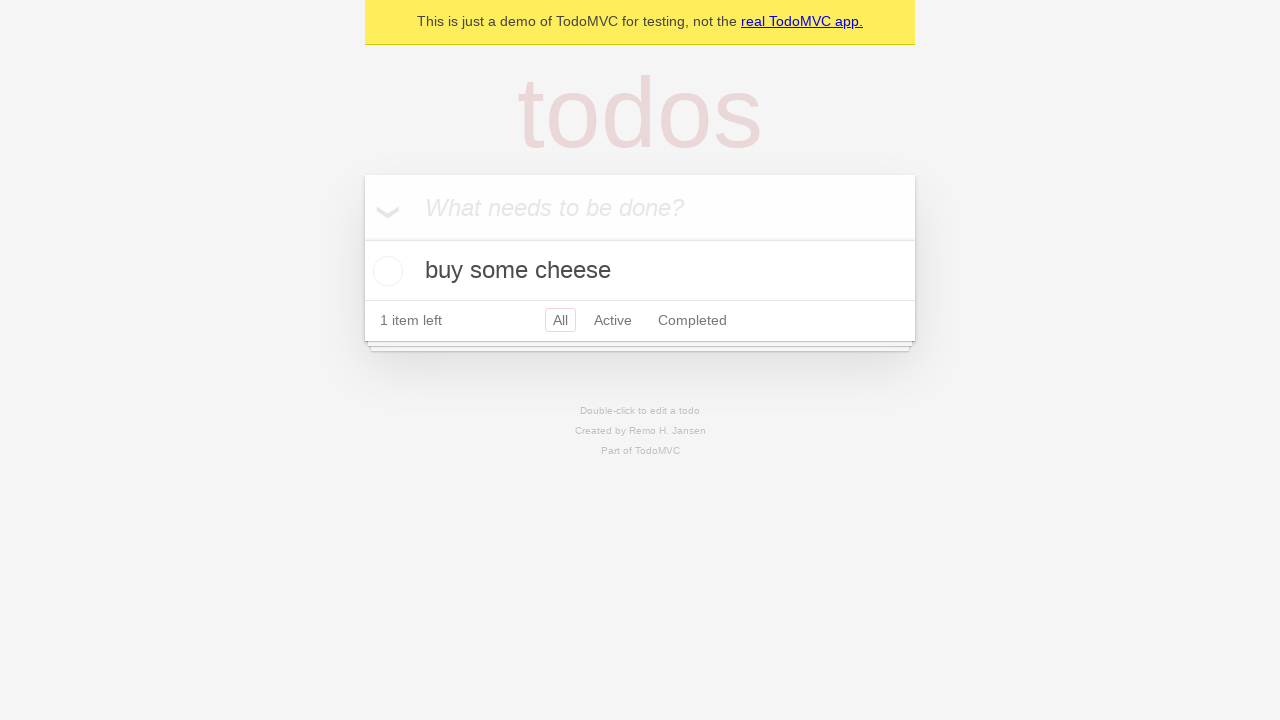

Filled todo input with 'feed the cat' on internal:attr=[placeholder="What needs to be done?"i]
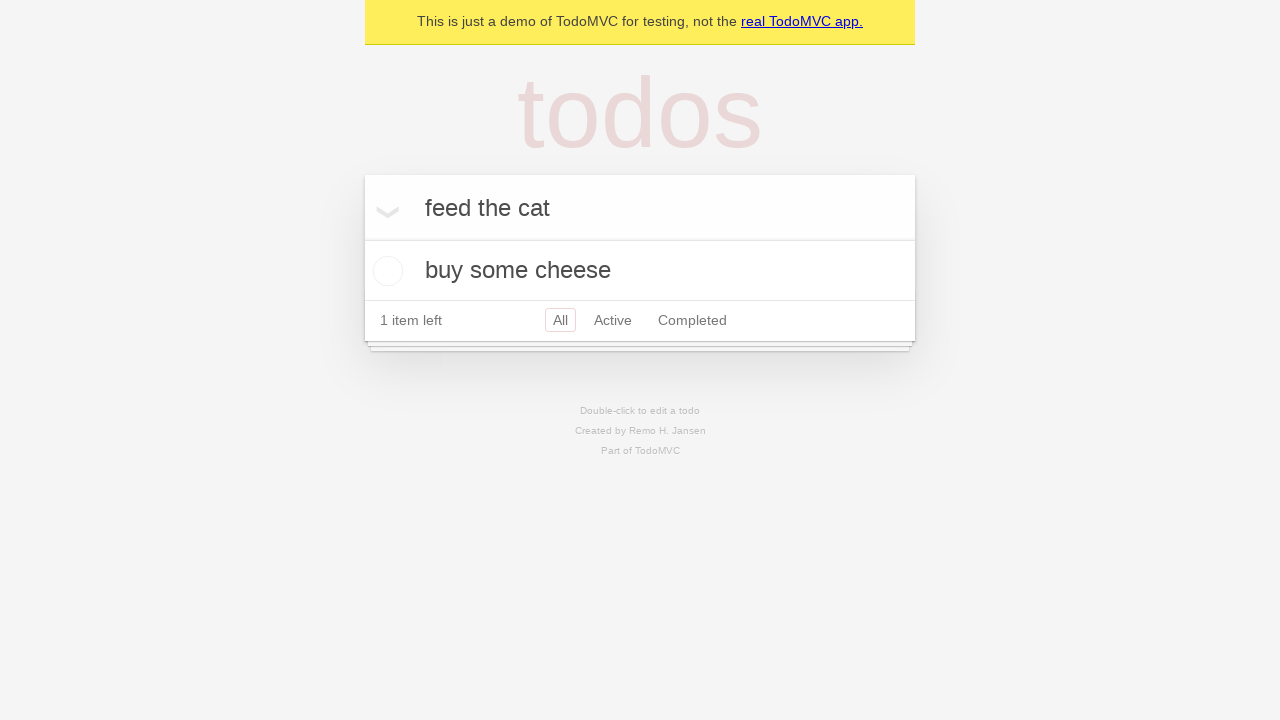

Pressed Enter to create second todo item on internal:attr=[placeholder="What needs to be done?"i]
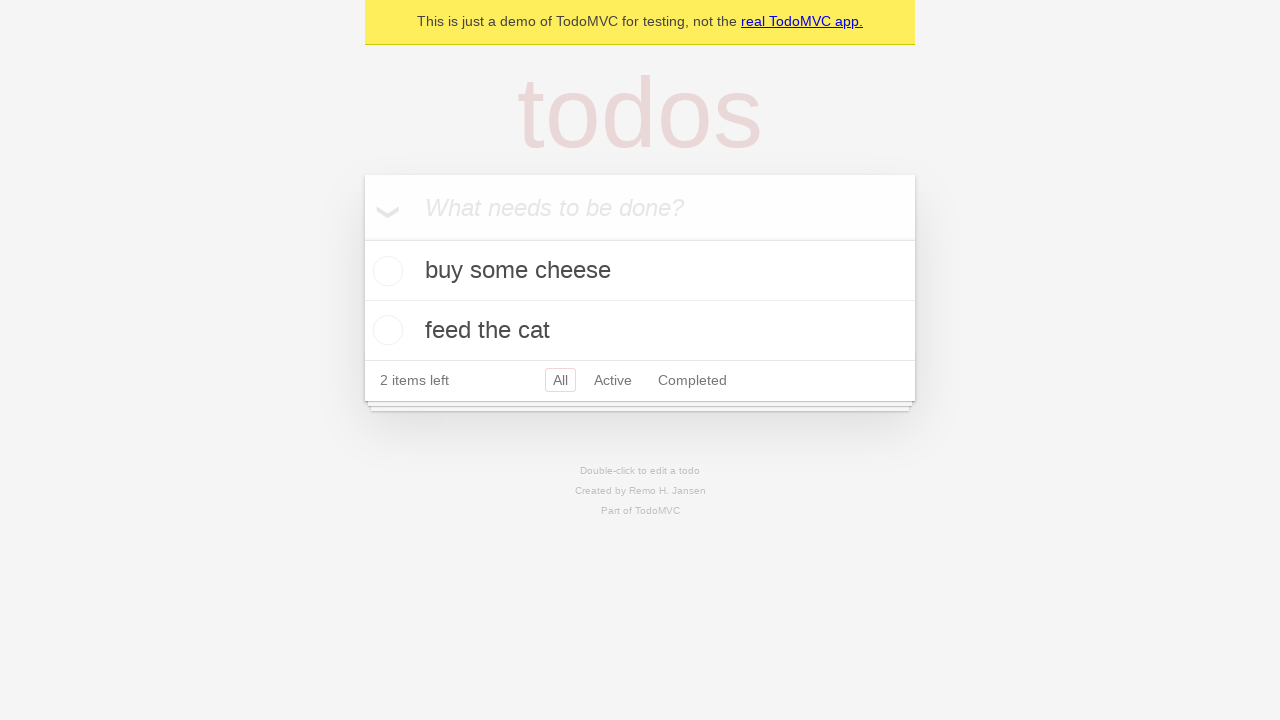

Filled todo input with 'book a doctors appointment' on internal:attr=[placeholder="What needs to be done?"i]
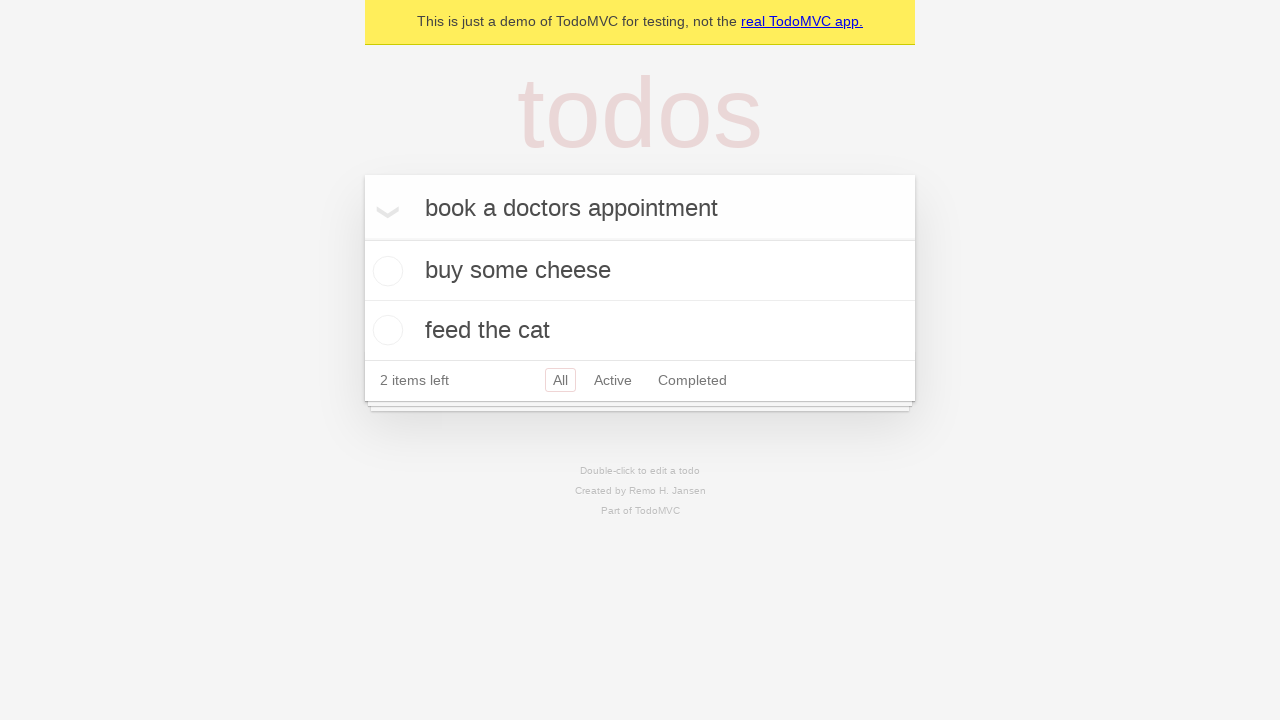

Pressed Enter to create third todo item on internal:attr=[placeholder="What needs to be done?"i]
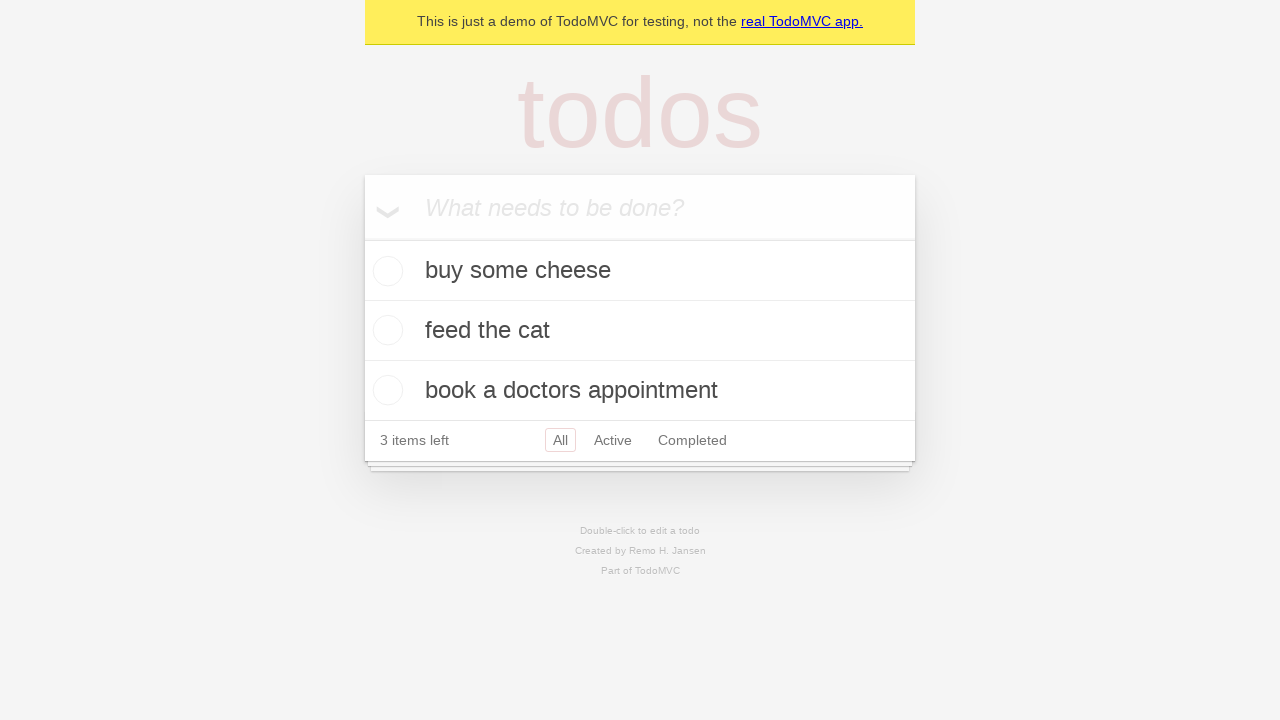

Verified all 3 todo items were created - '3 items left' counter is visible
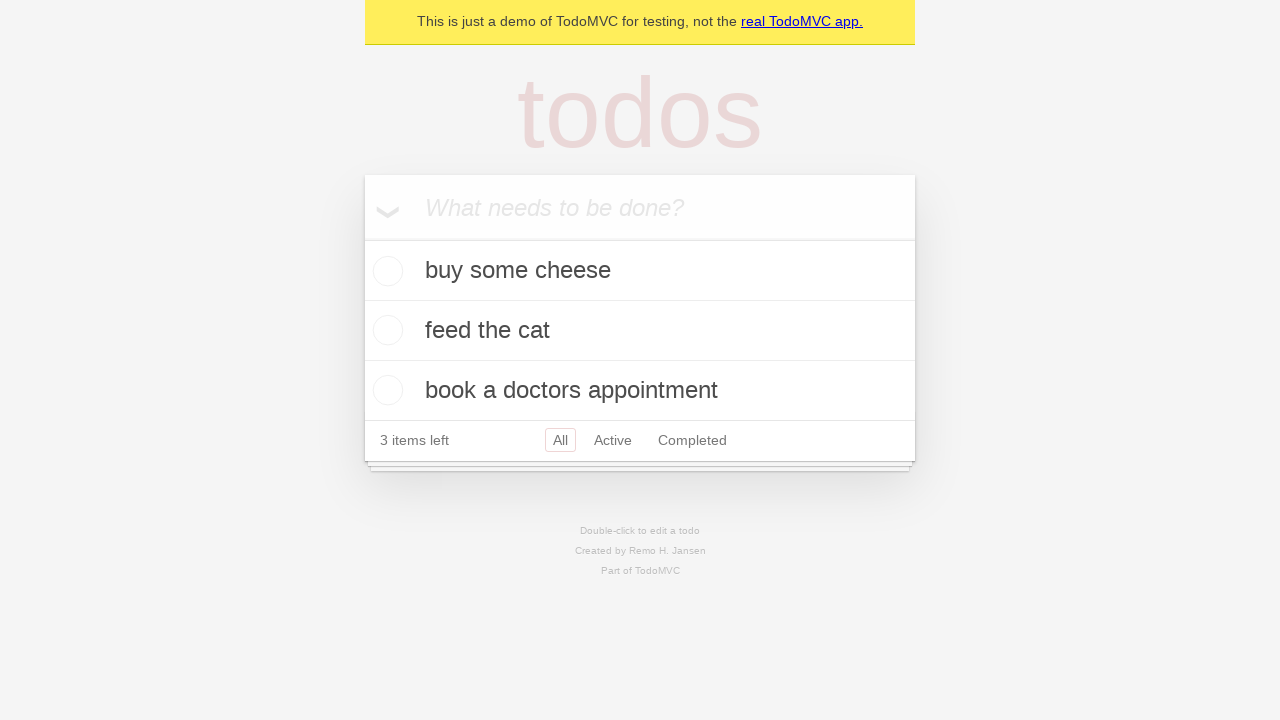

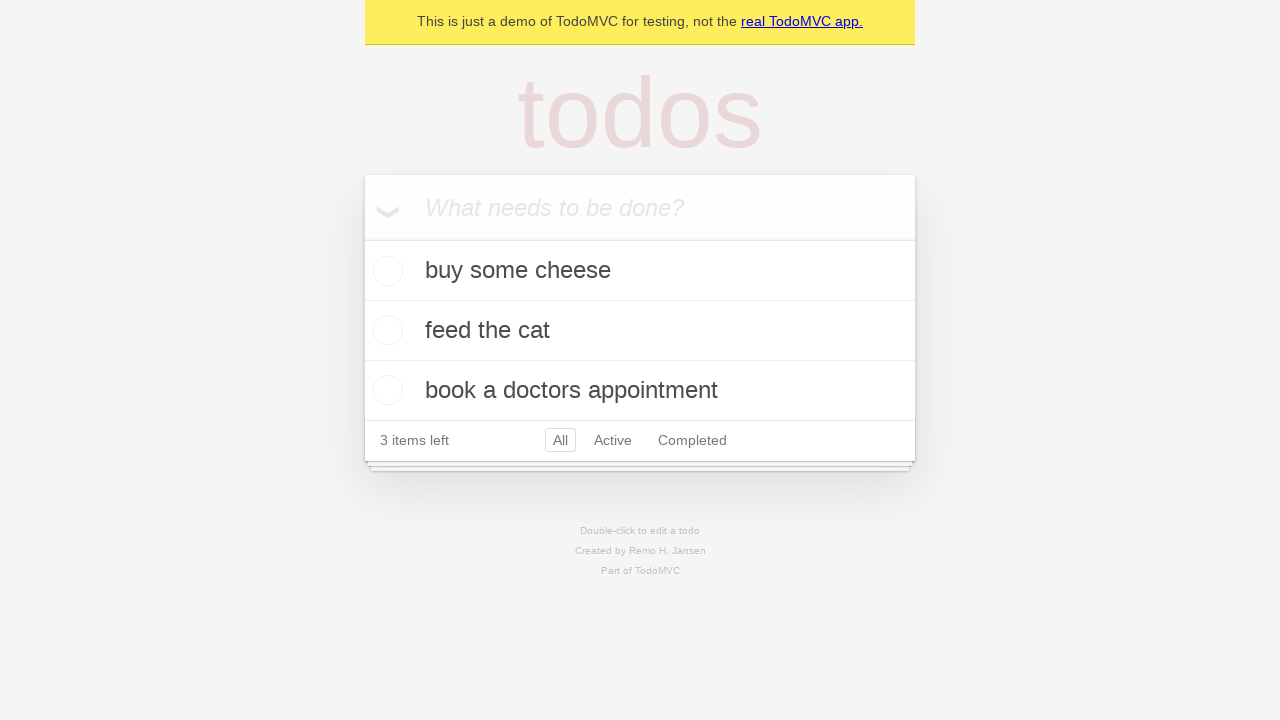